Tests a product page shopping cart functionality by clicking add-to-cart buttons for multiple products with different quantities, then verifies the quantities in the cart table and the total price calculation.

Starting URL: https://material.playwrightvn.com/

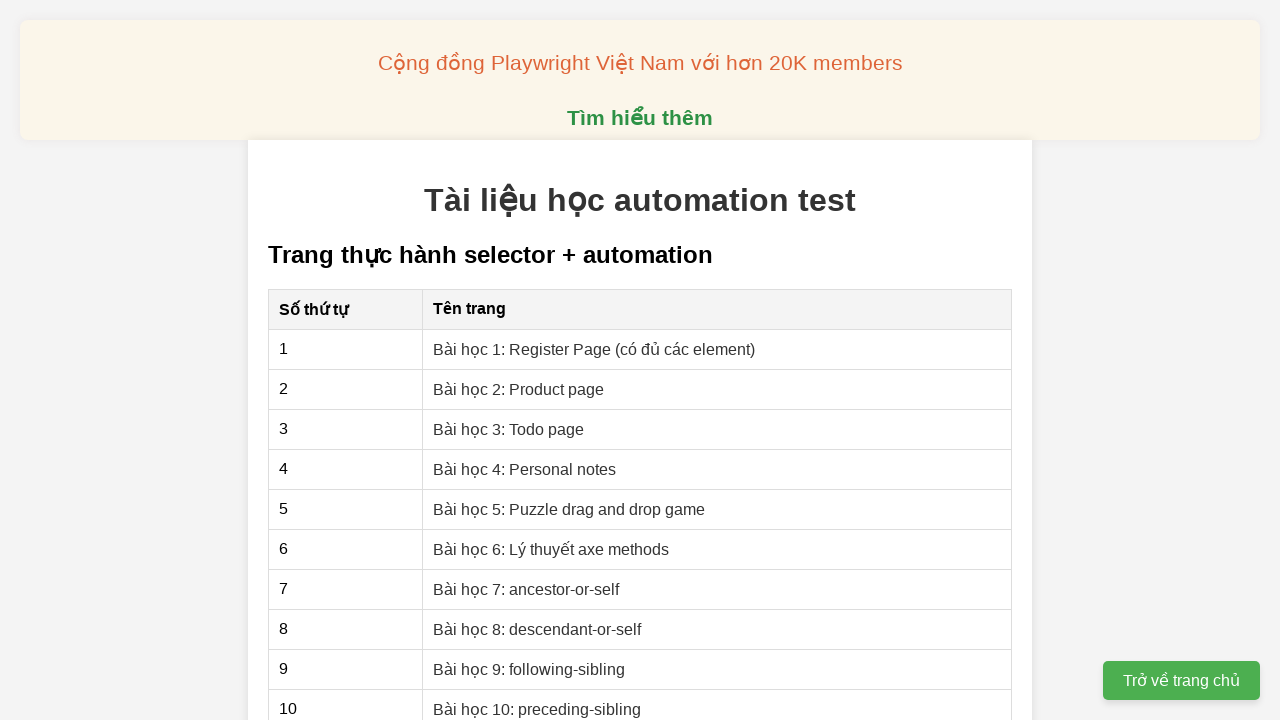

Clicked on 'Bài học 2: Product page' lesson link at (519, 389) on xpath=//a[contains(text(),'Bài học 2: Product page')]
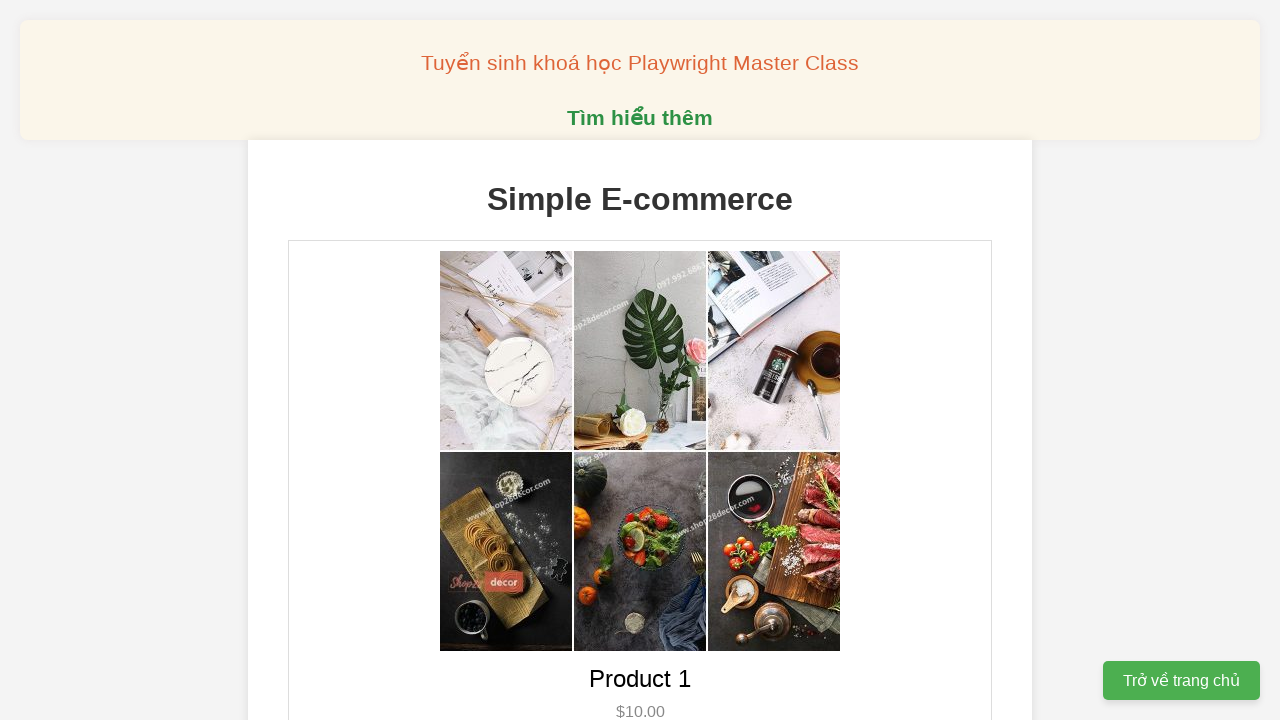

Clicked add-to-cart button for product 1 (1st click) at (640, 360) on xpath=//button[@data-product-id='1']
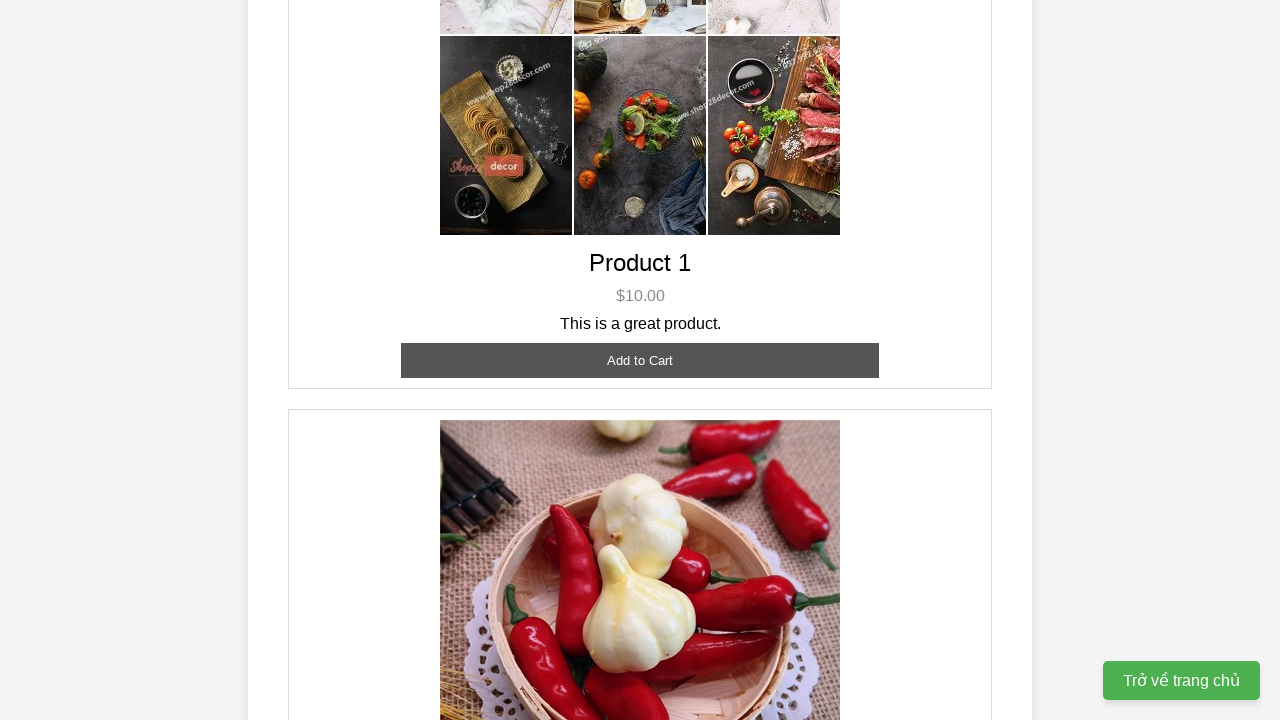

Clicked add-to-cart button for product 1 (2nd click) at (640, 360) on xpath=//button[@data-product-id='1']
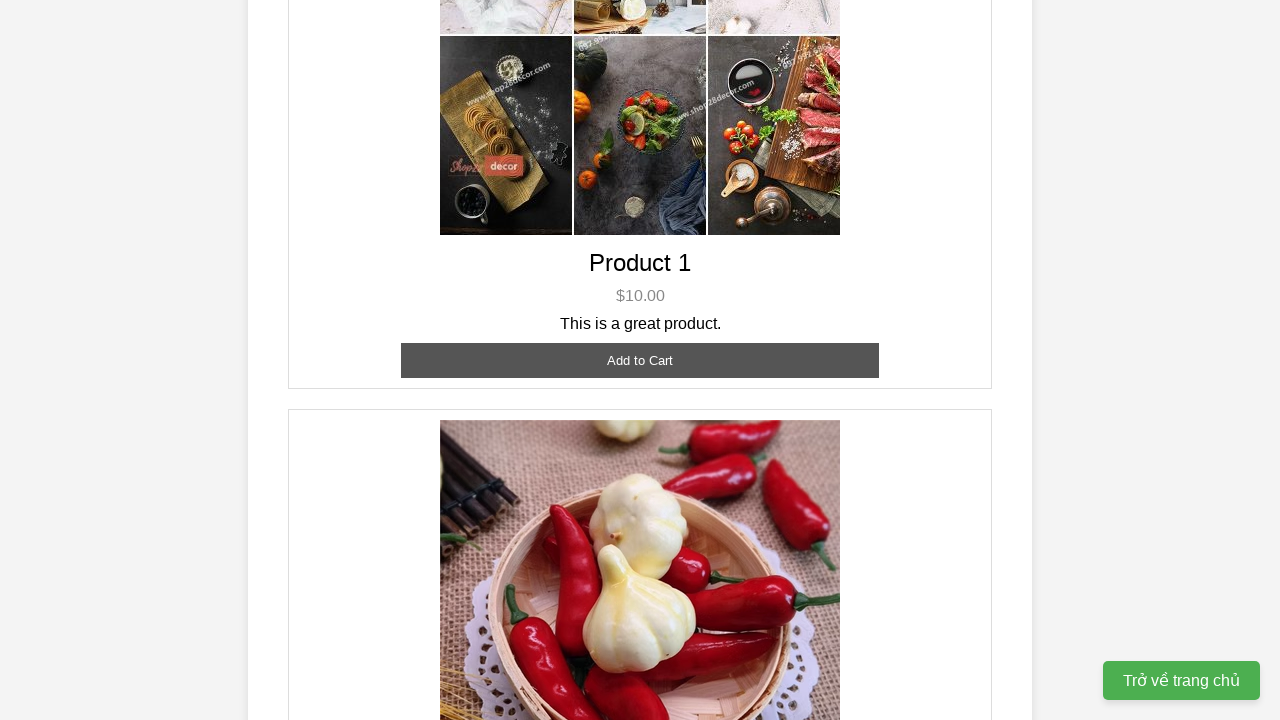

Clicked add-to-cart button for product 2 (1st click) at (640, 360) on xpath=//button[@data-product-id='2']
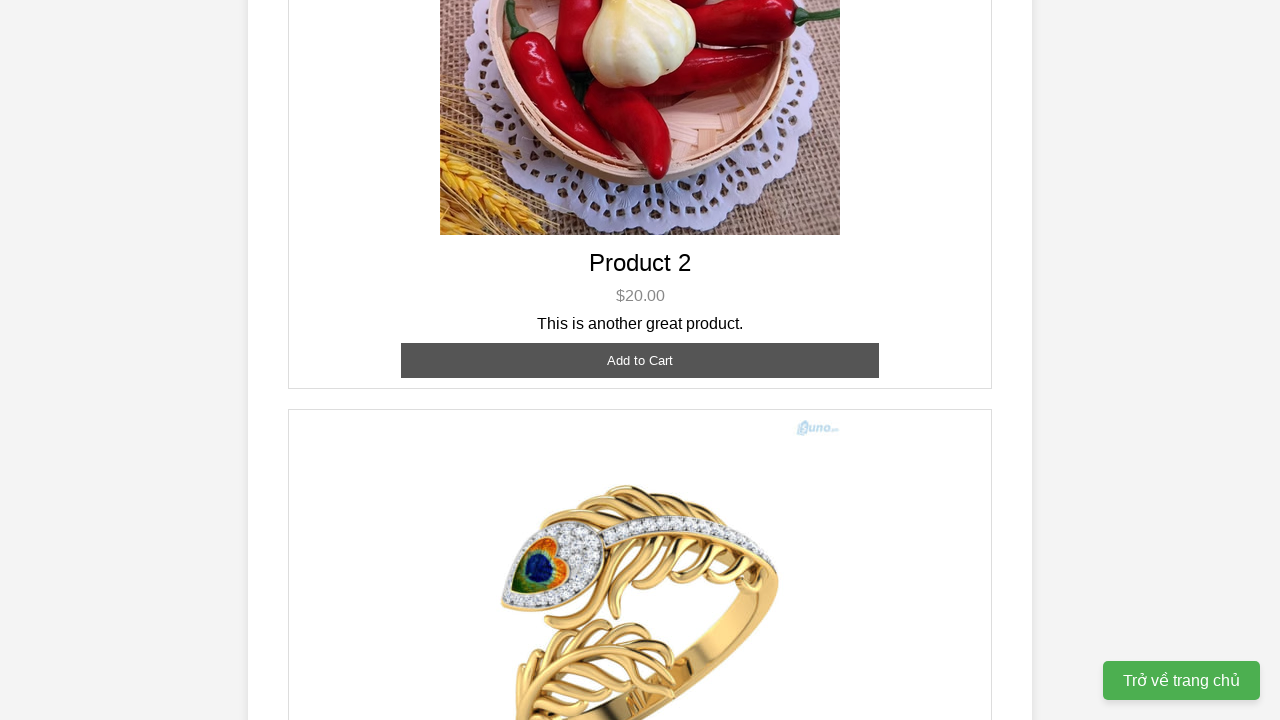

Clicked add-to-cart button for product 3 (1st click) at (640, 388) on xpath=//button[@data-product-id='3']
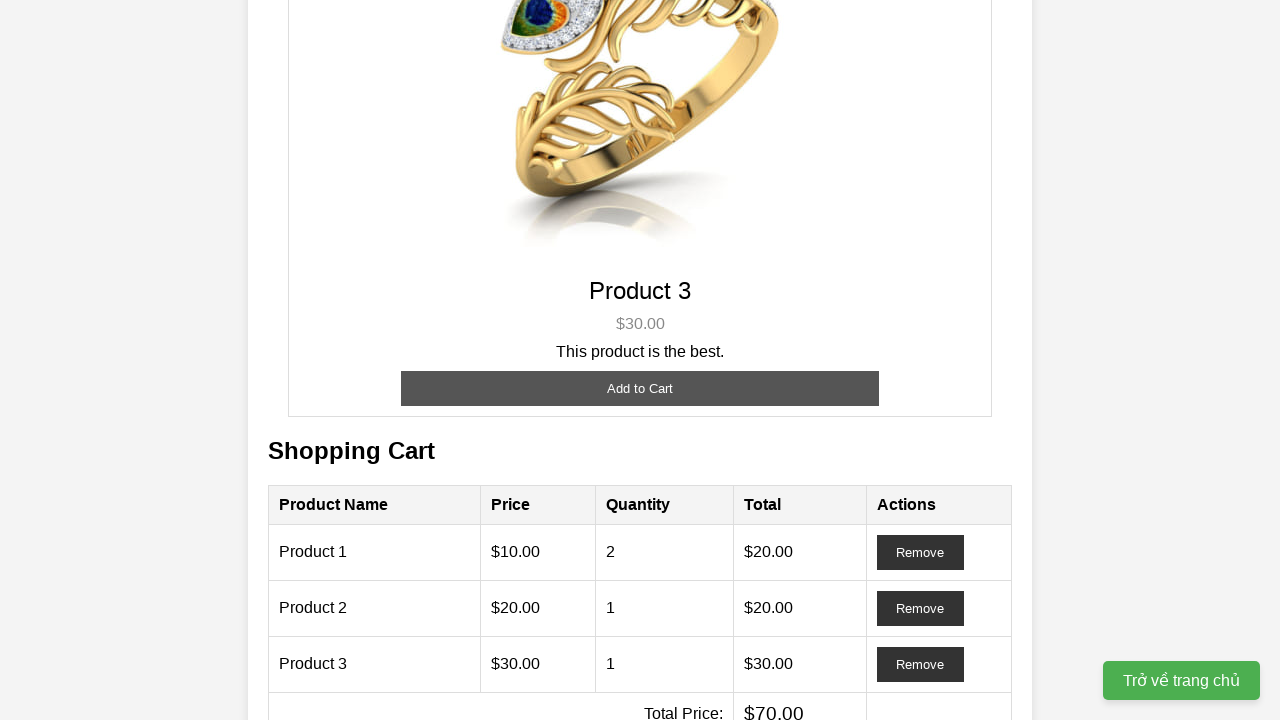

Clicked add-to-cart button for product 3 (2nd click) at (640, 388) on xpath=//button[@data-product-id='3']
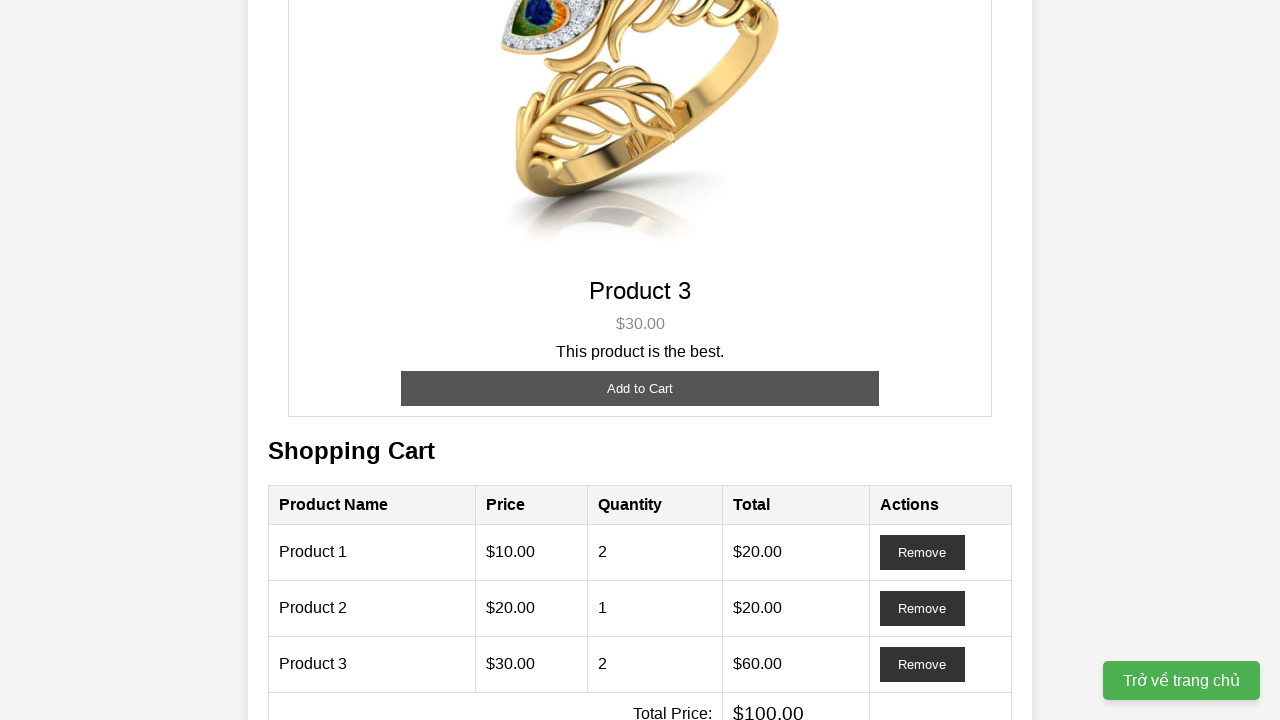

Clicked add-to-cart button for product 3 (3rd click) at (640, 388) on xpath=//button[@data-product-id='3']
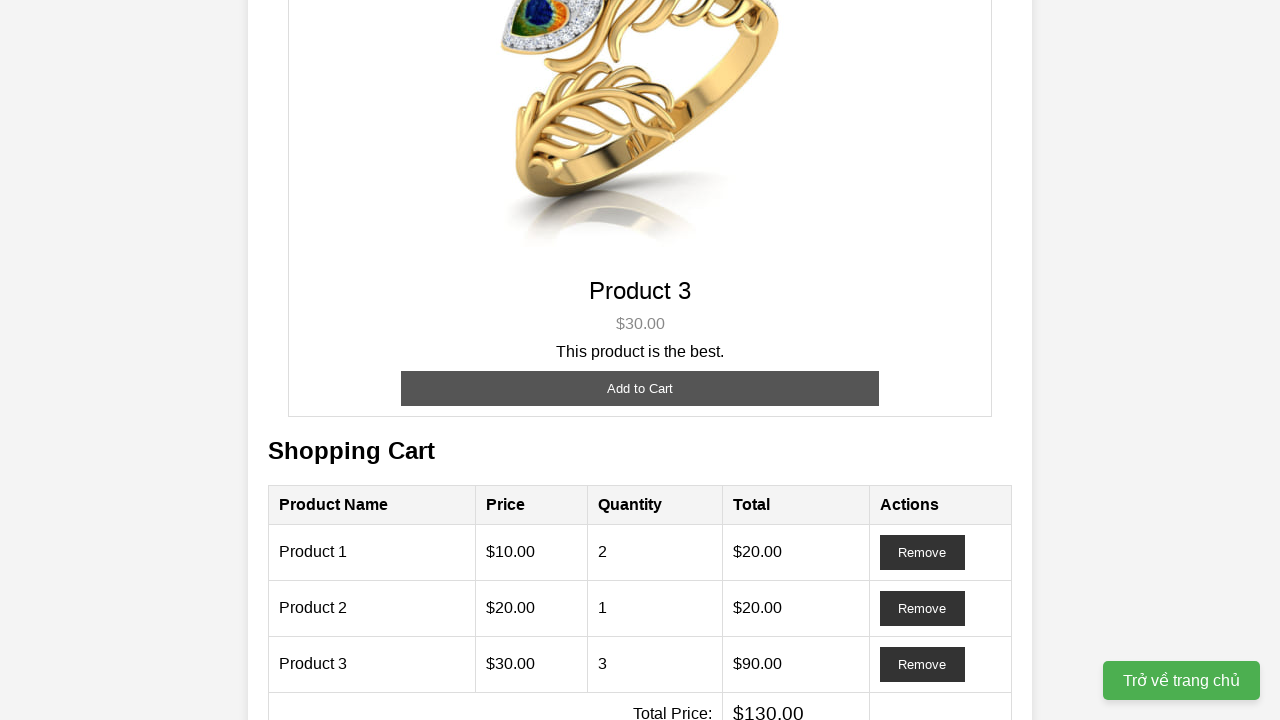

Cart updated and total-price element appeared
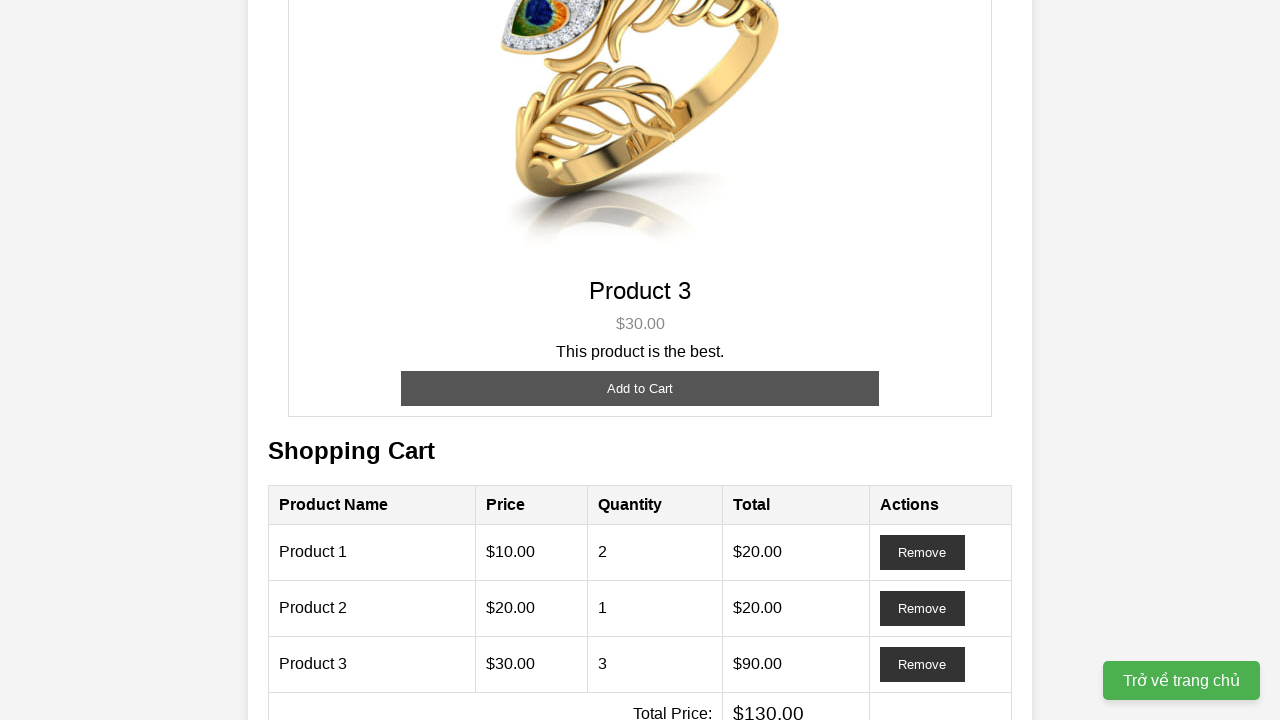

Verified product 1 quantity is 2 in cart table
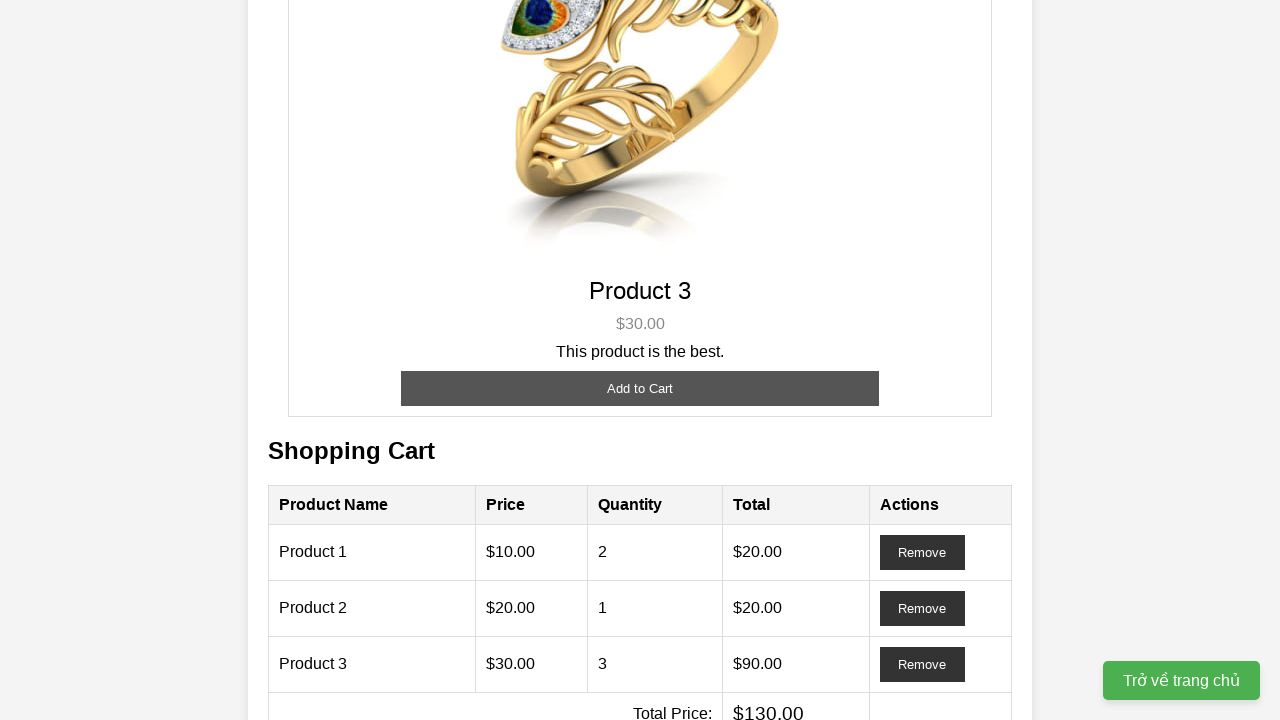

Verified product 2 quantity is 1 in cart table
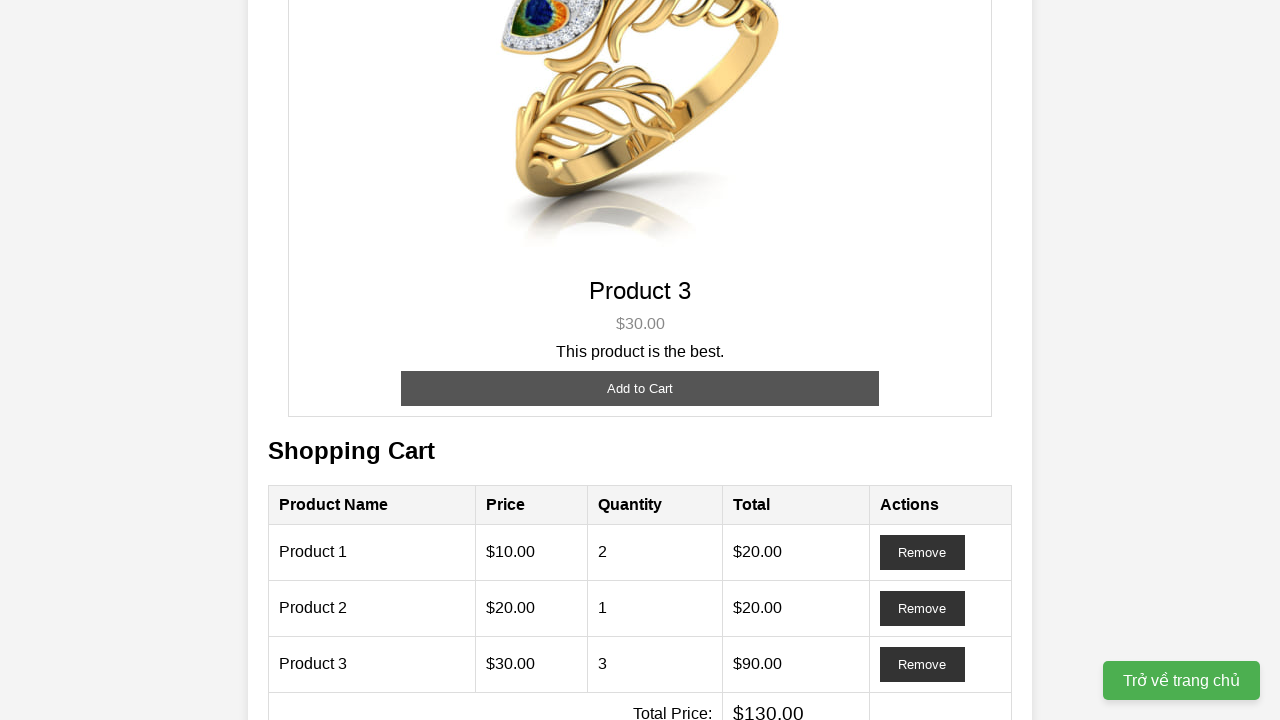

Verified product 3 quantity is 3 in cart table
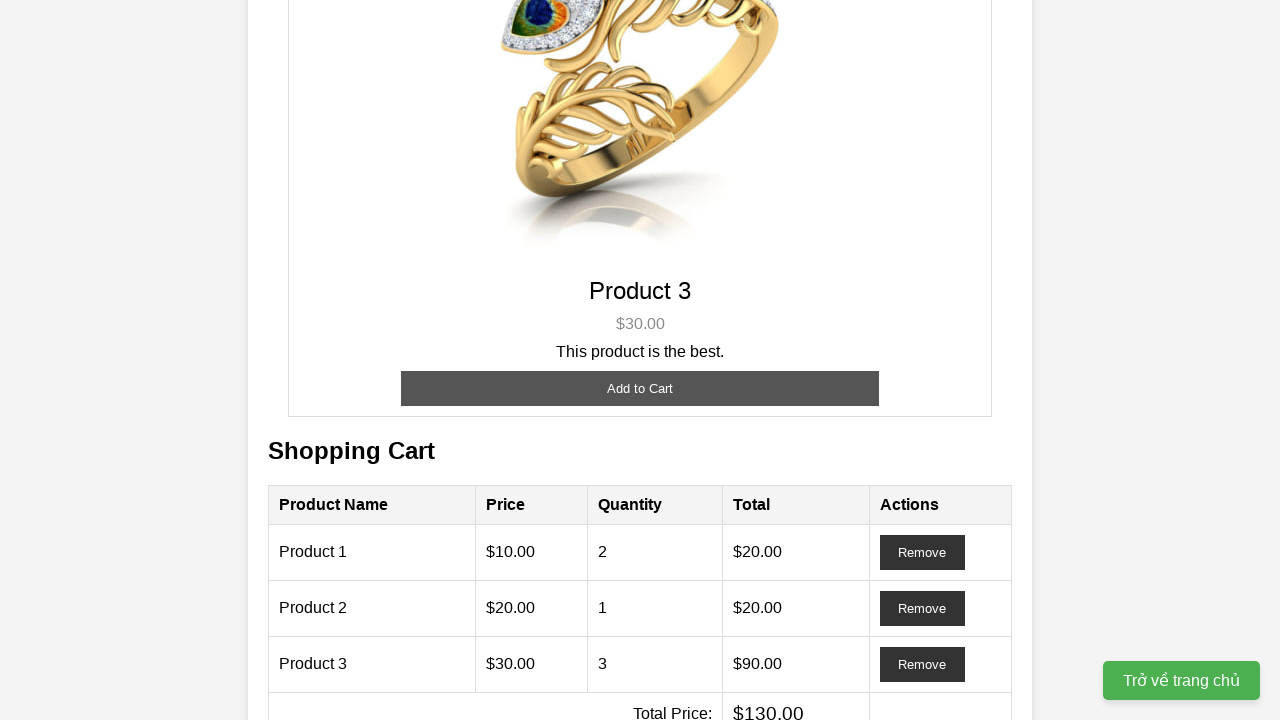

Calculated expected total price: $130.0
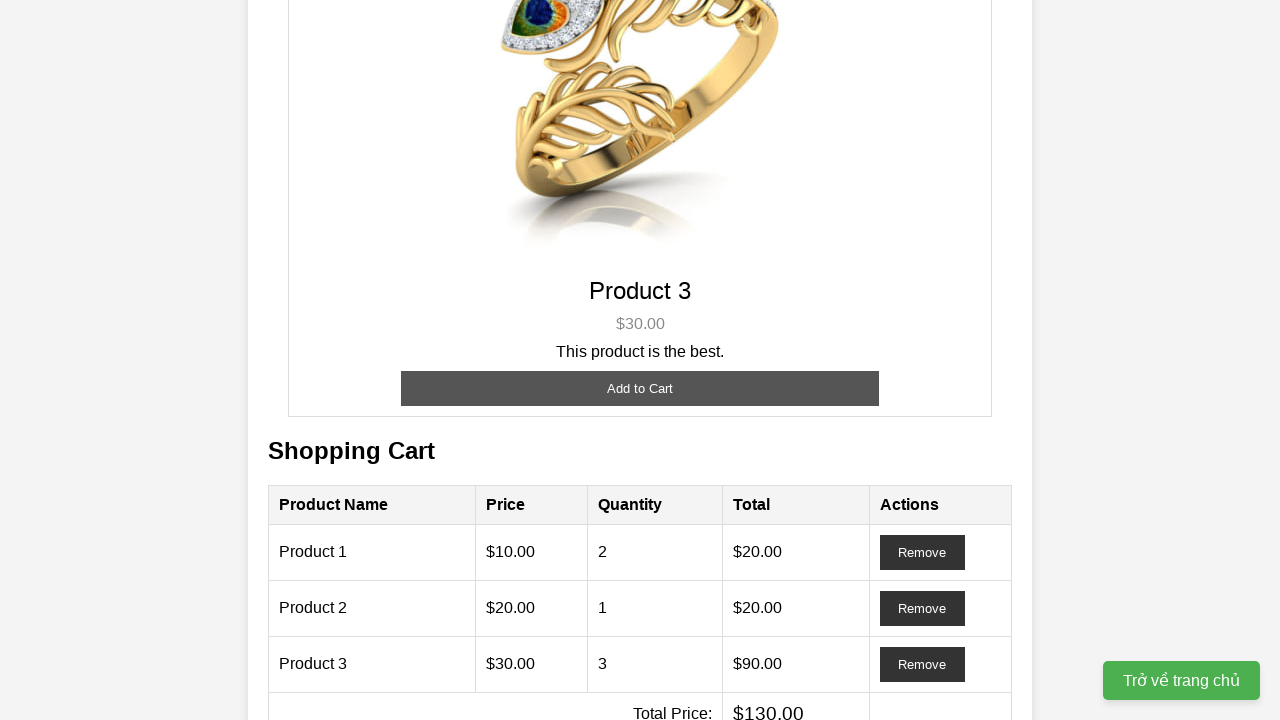

Verified total price is $130.0 (matches expected $130.0)
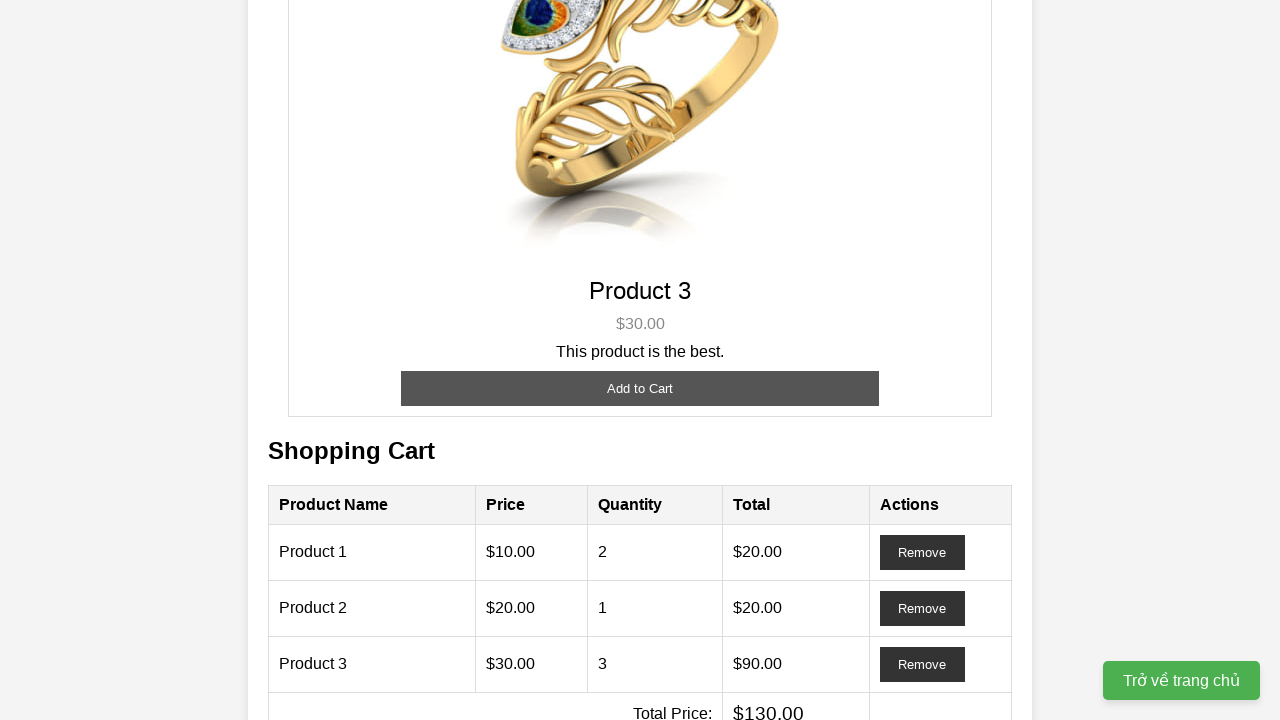

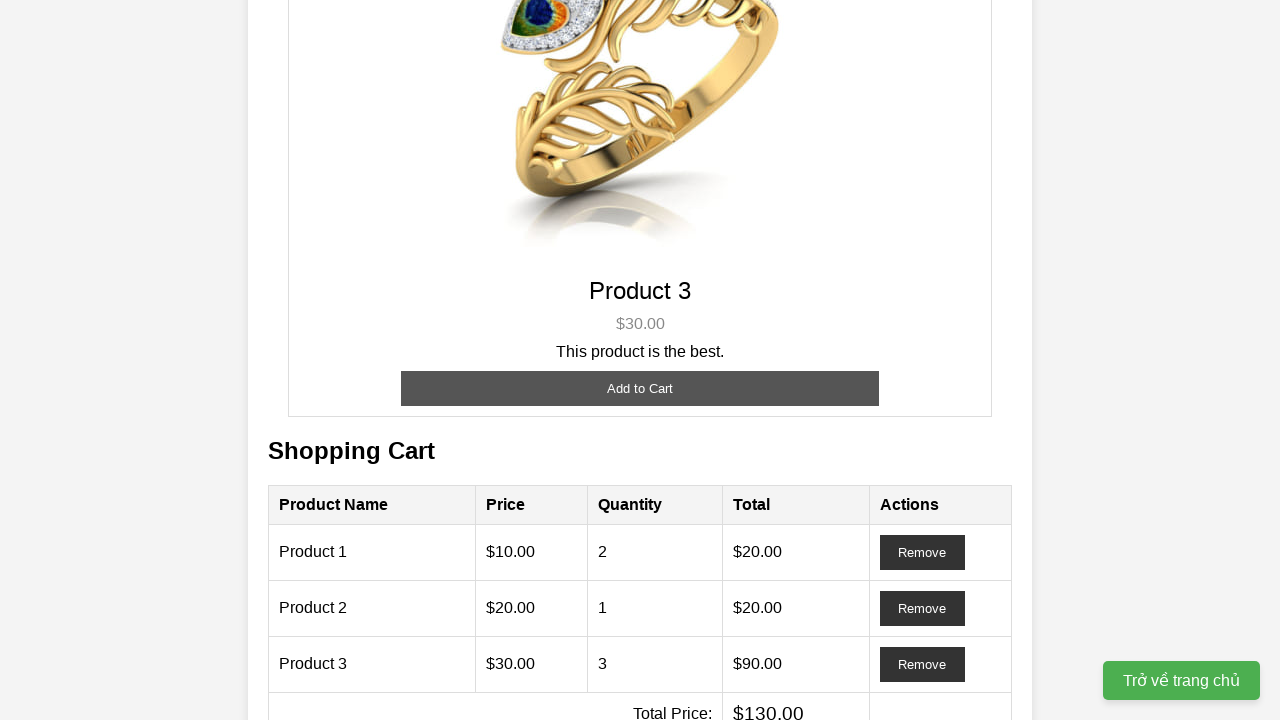